Tests pagination and column sorting functionality on an offers page by clicking the column header to sort, verifying the sort order, and navigating through pagination pages to locate a specific item (Rice).

Starting URL: https://rahulshettyacademy.com/seleniumPractise/#/offers

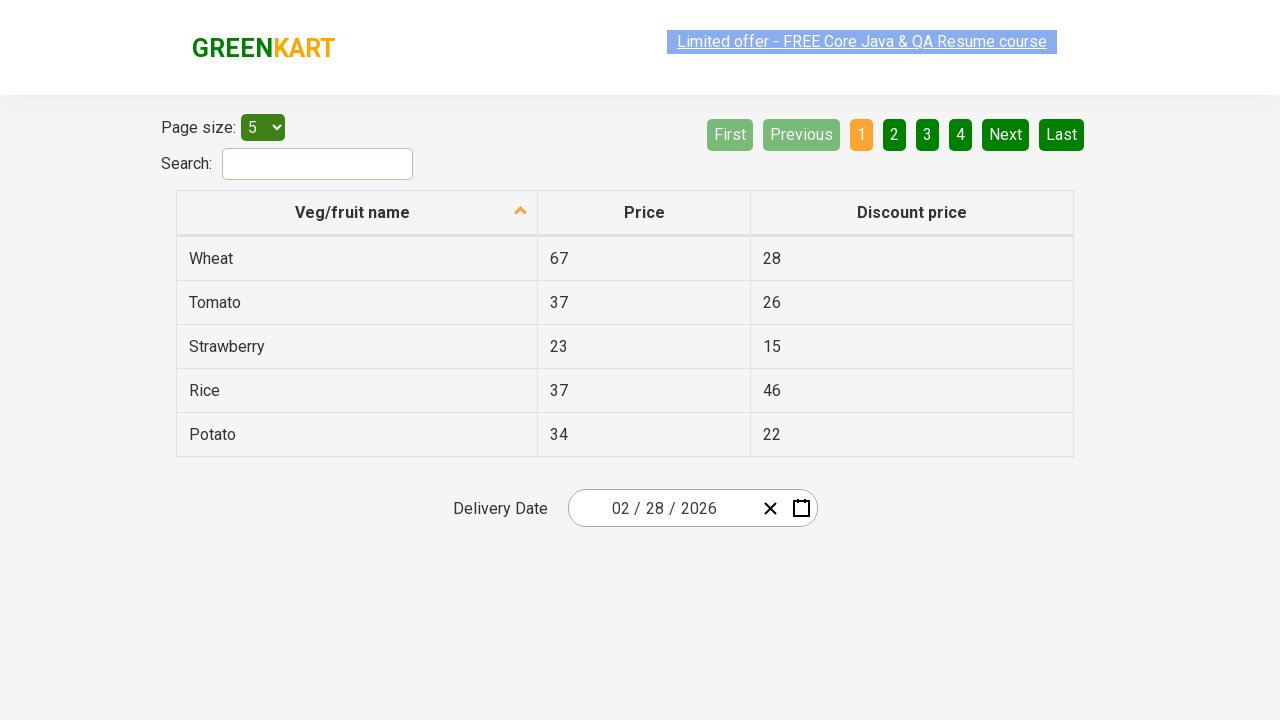

Clicked first column header to sort at (357, 213) on xpath=//tr/th[1]
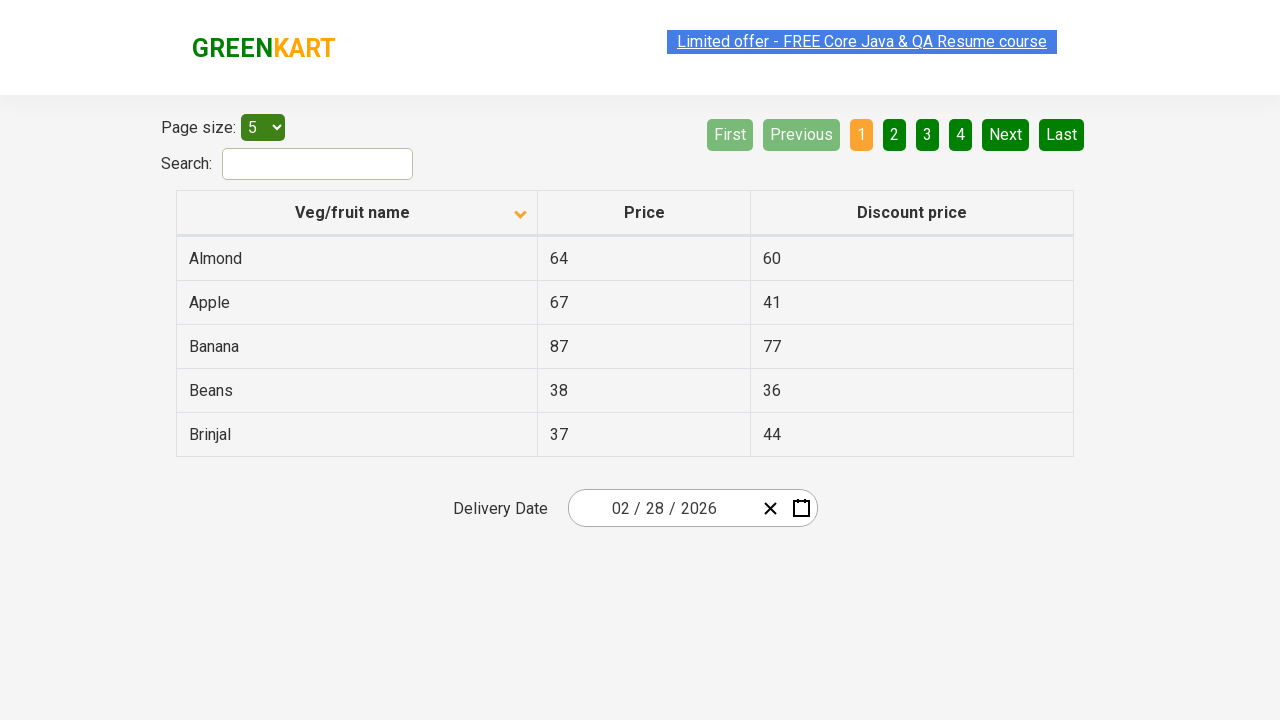

Table populated with rows
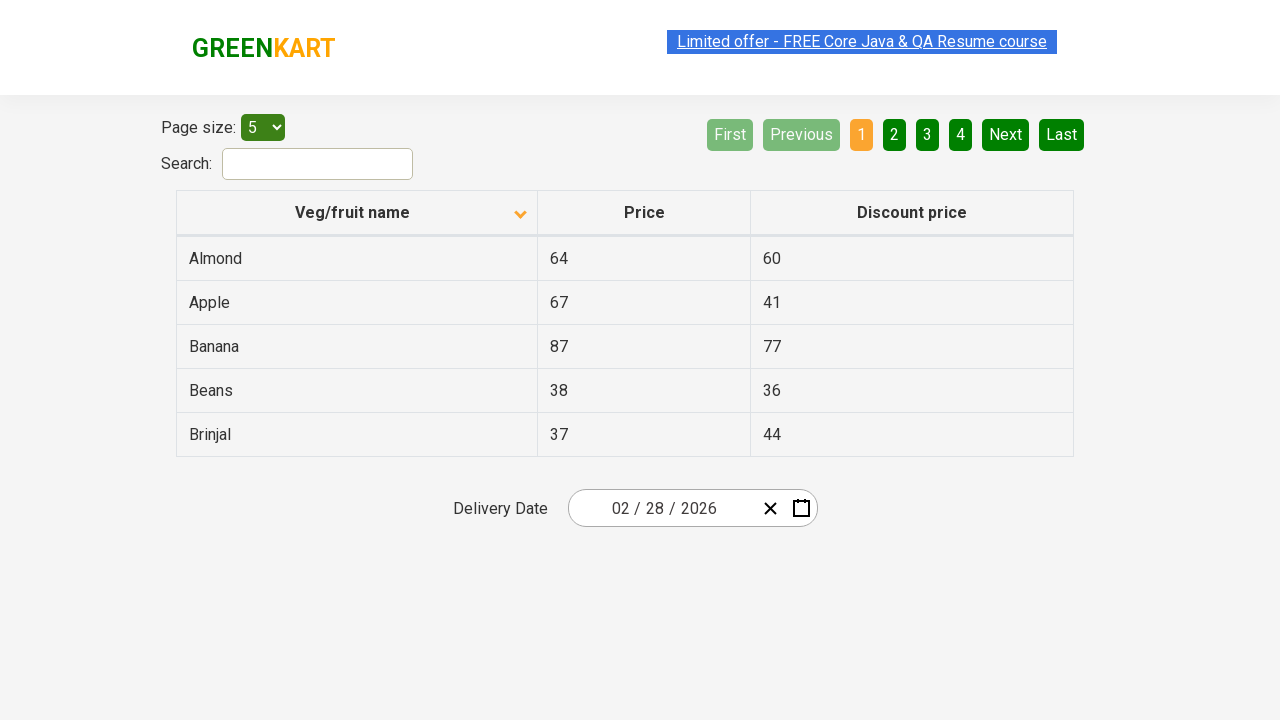

Retrieved all items from first column
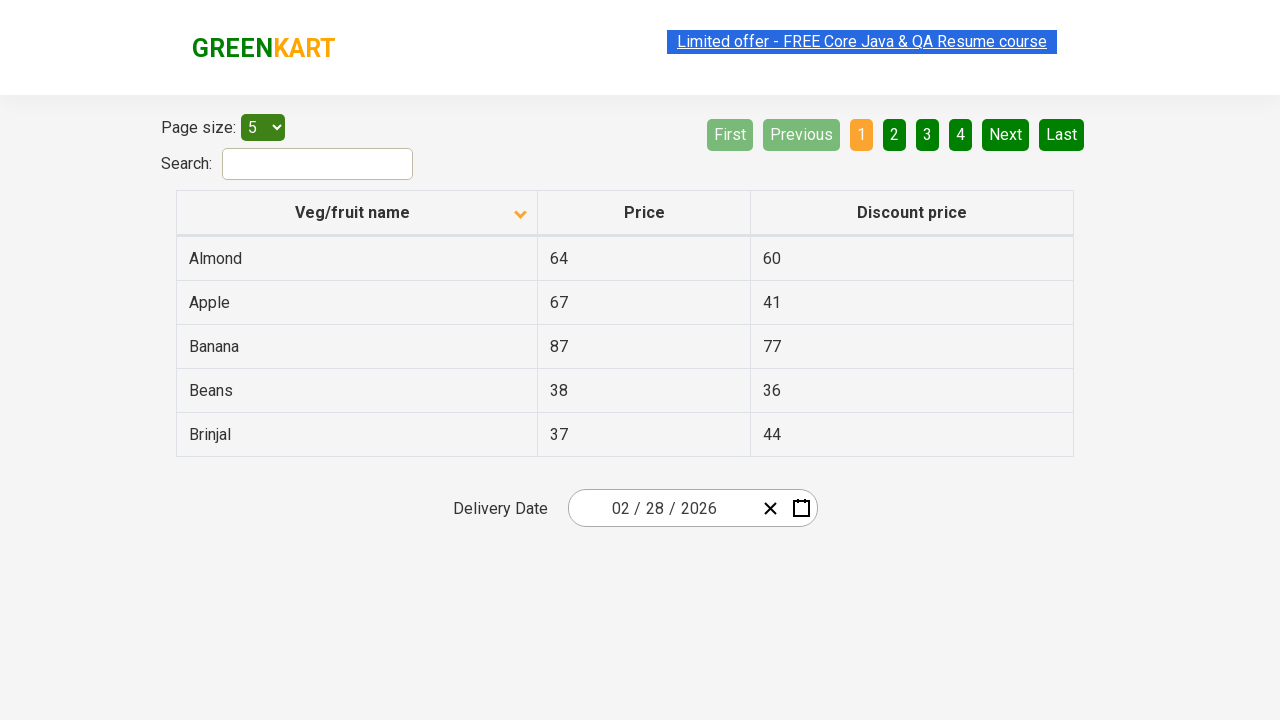

Verified first column is sorted correctly
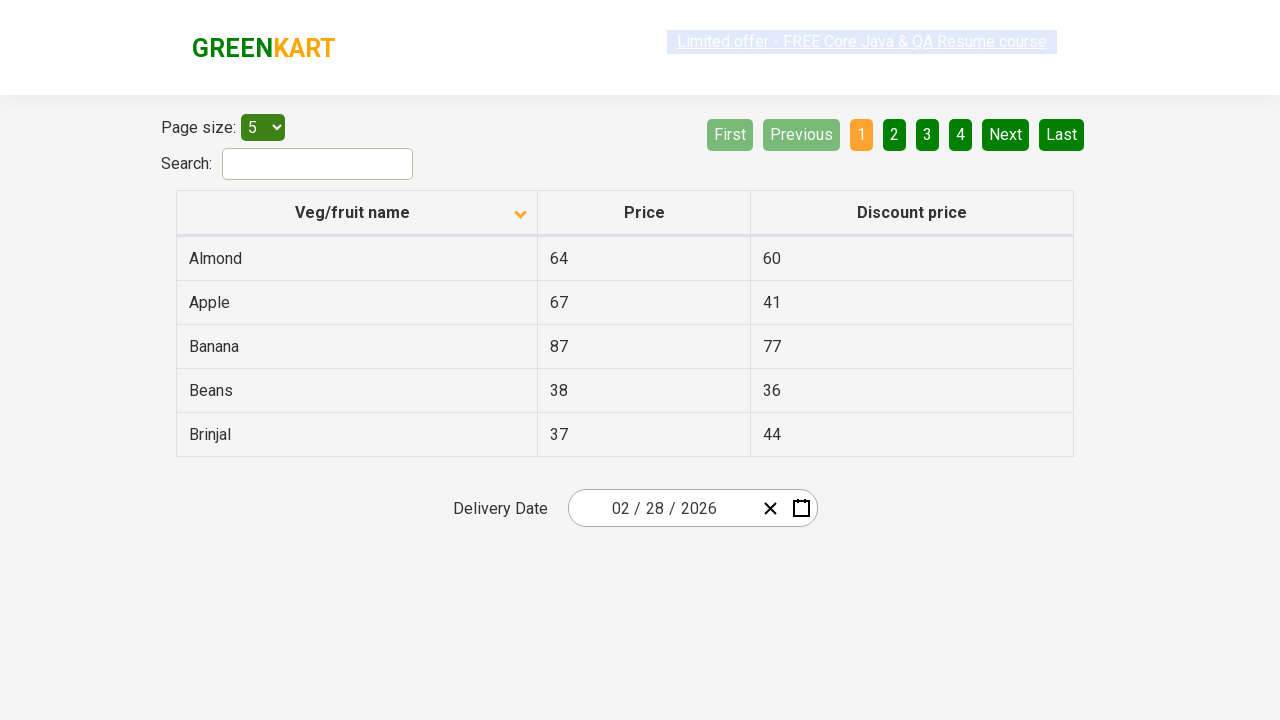

Retrieved items from first column on current page
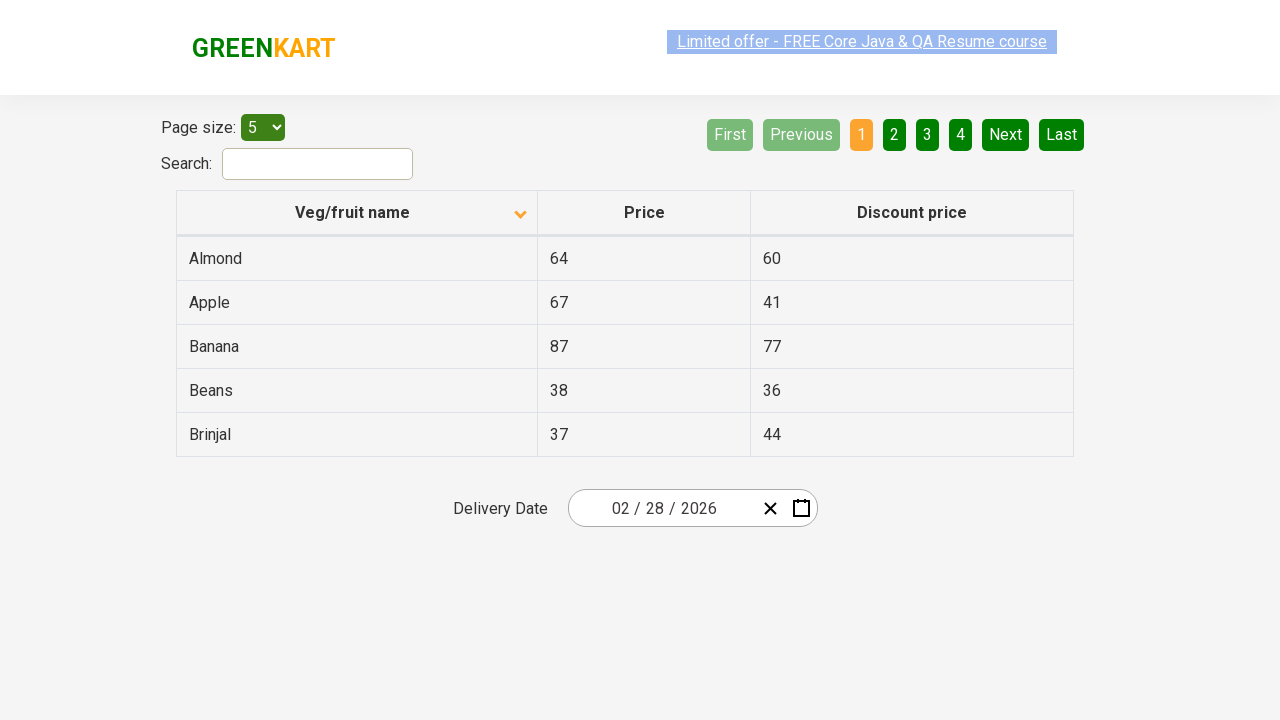

Clicked Next button to navigate to next page at (1006, 134) on [aria-label='Next']
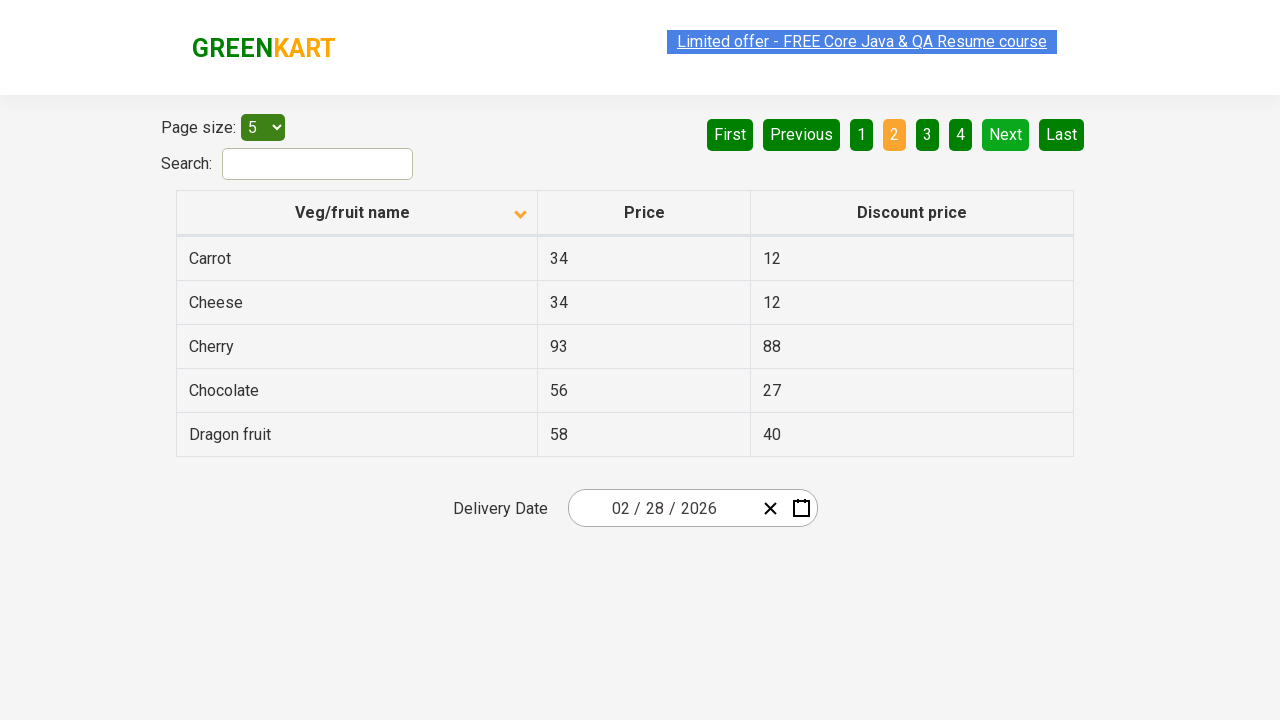

Waited for page content to update
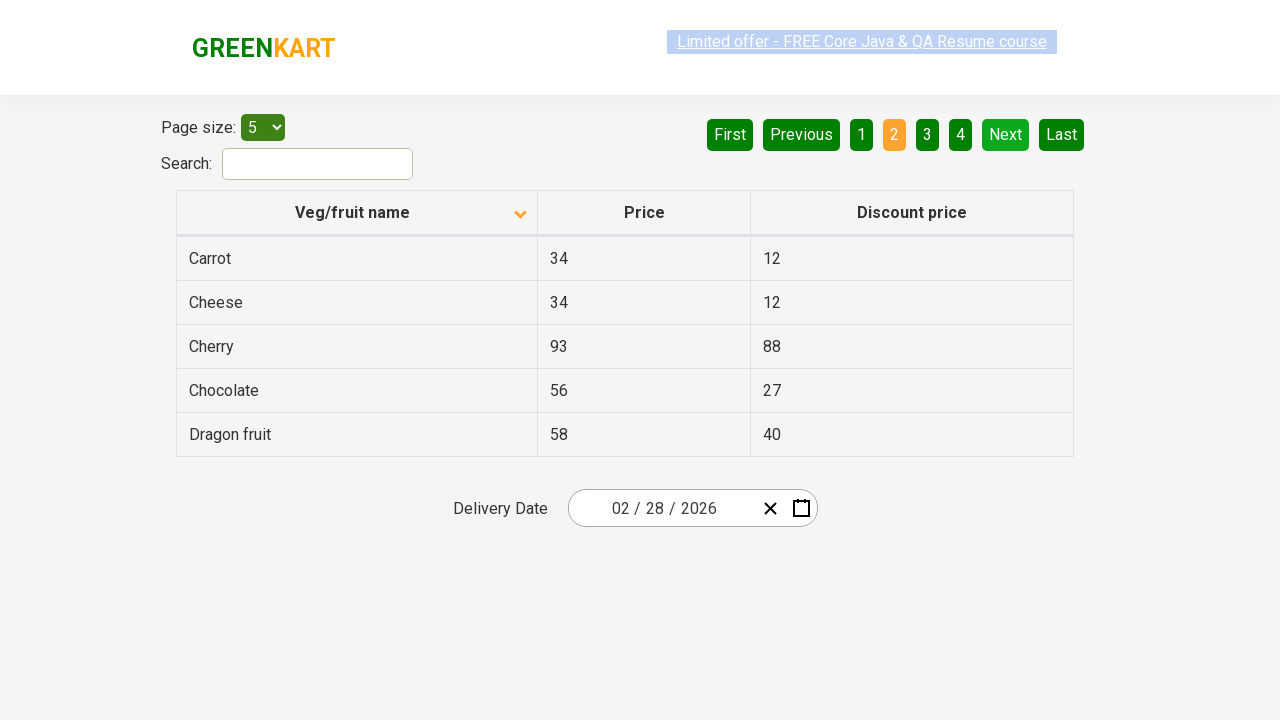

Retrieved items from first column on current page
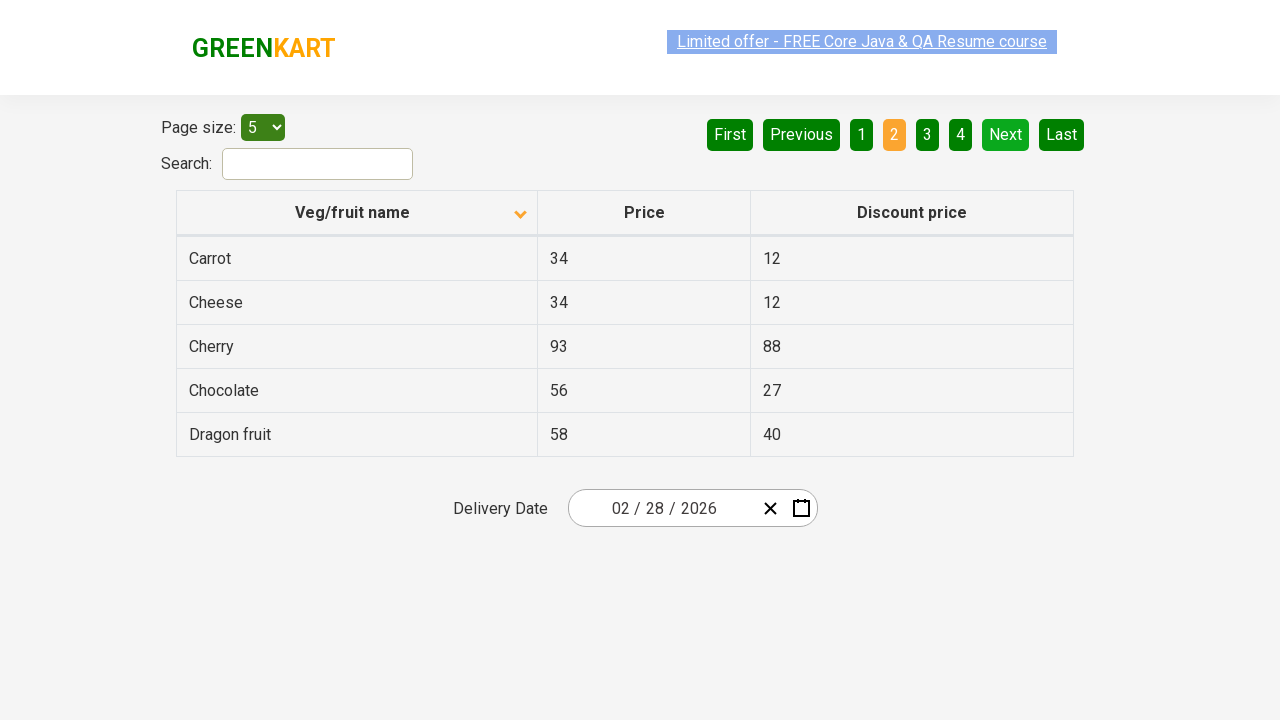

Clicked Next button to navigate to next page at (1006, 134) on [aria-label='Next']
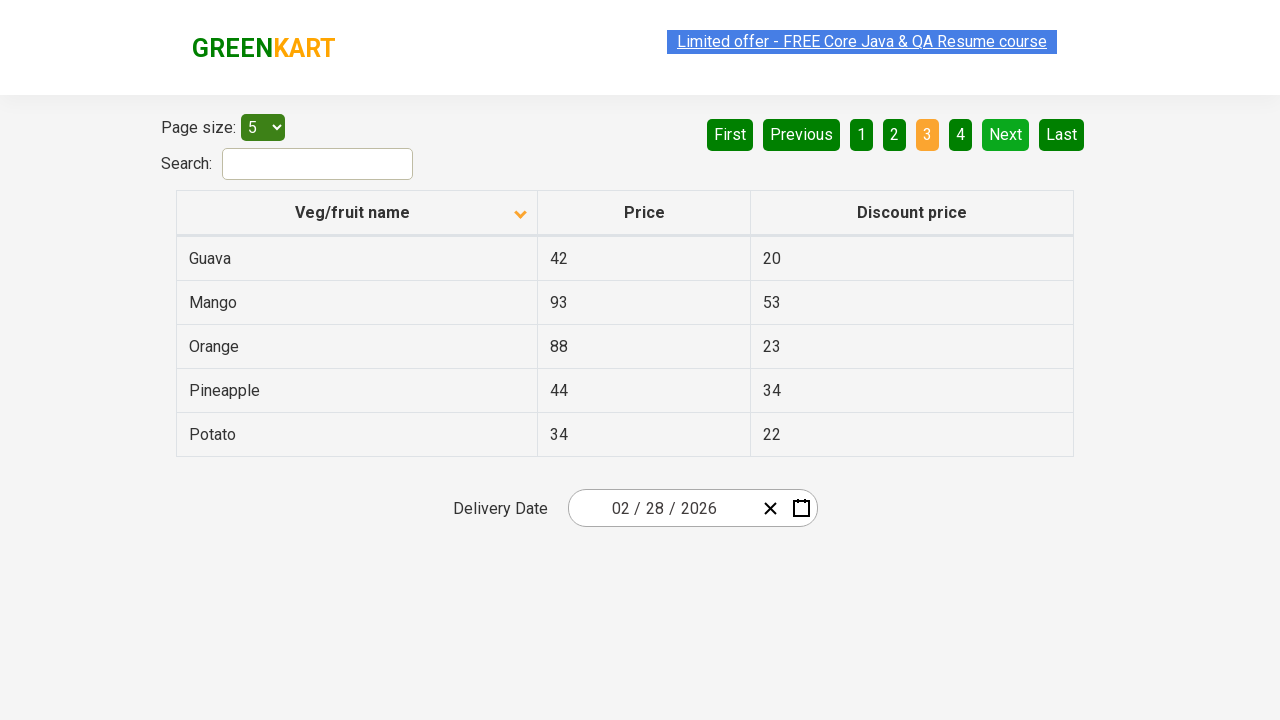

Waited for page content to update
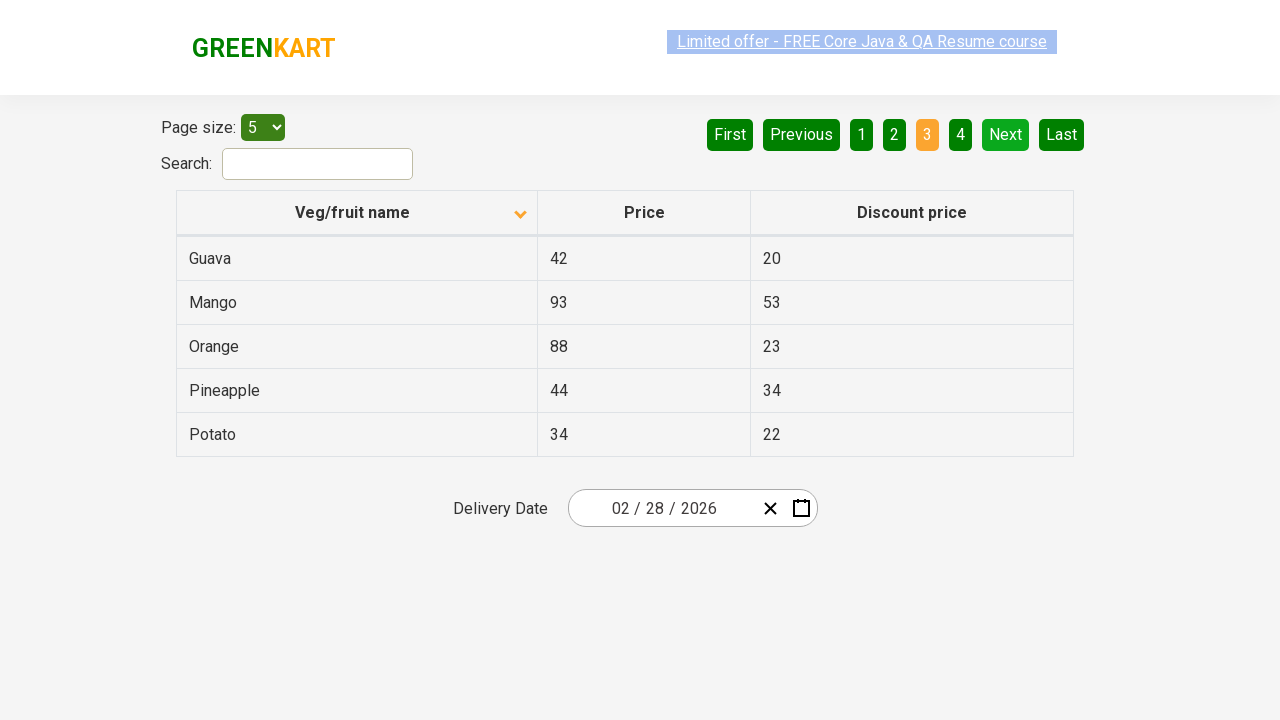

Retrieved items from first column on current page
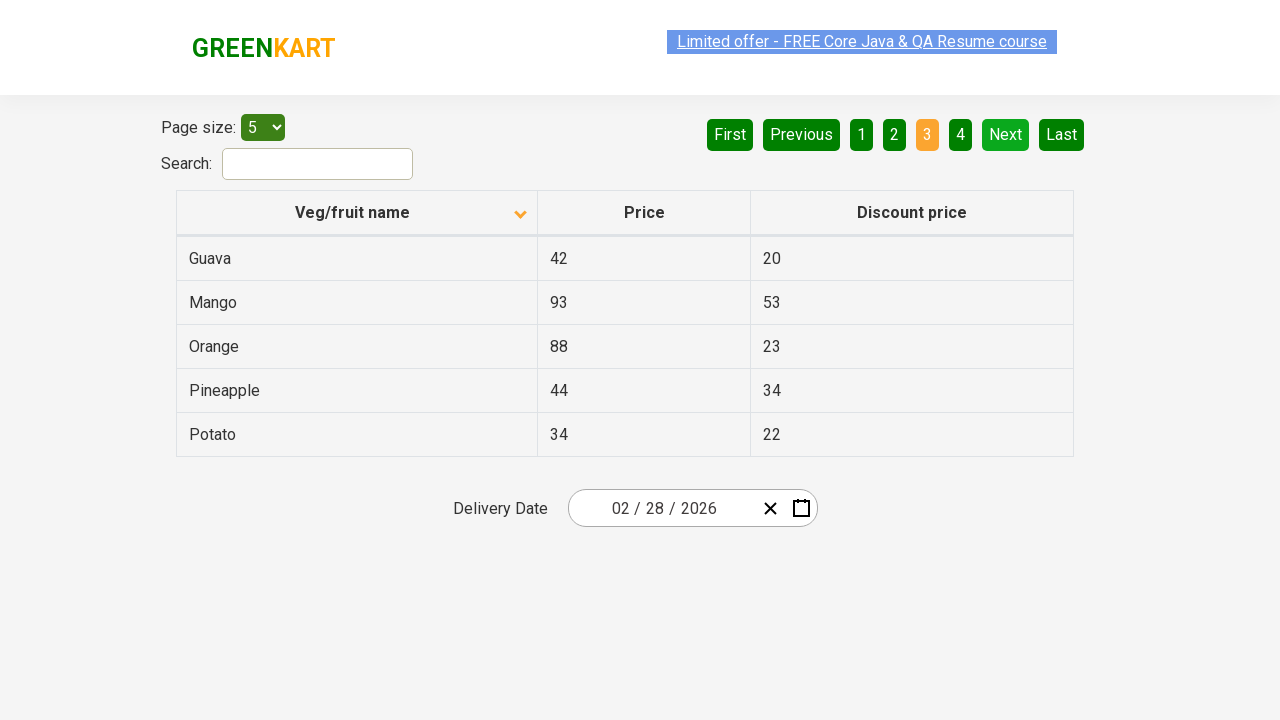

Clicked Next button to navigate to next page at (1006, 134) on [aria-label='Next']
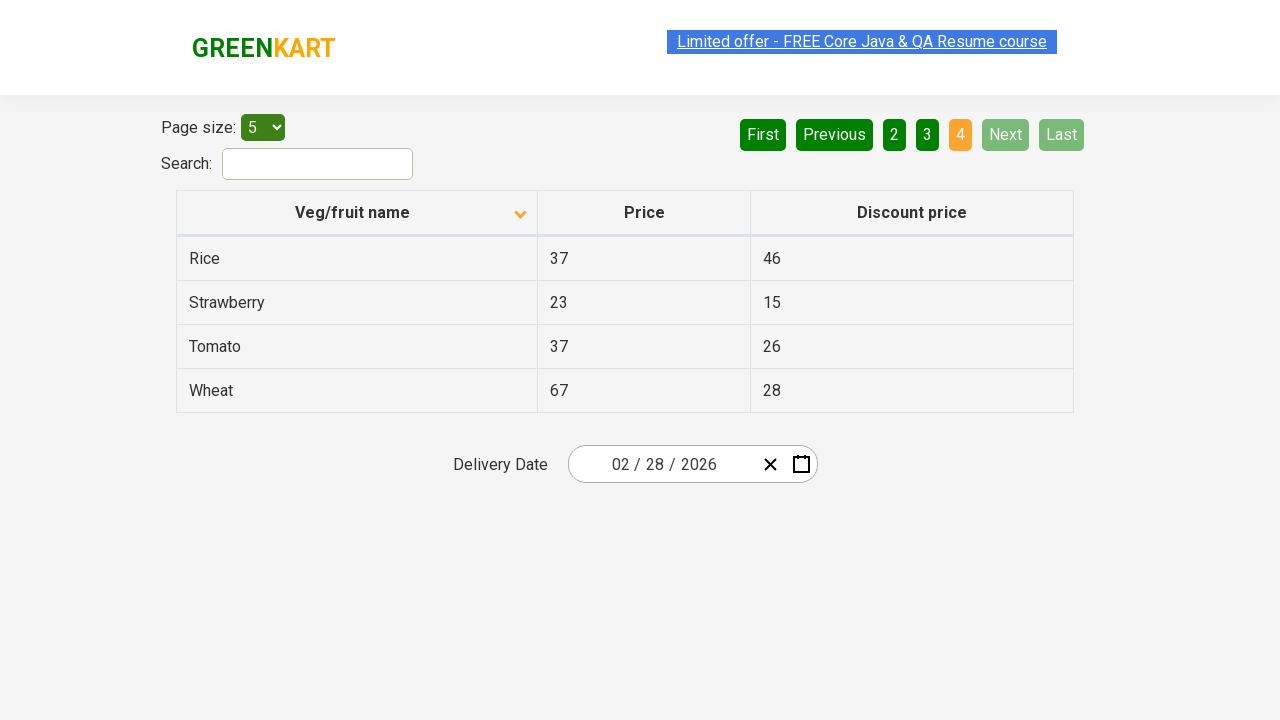

Waited for page content to update
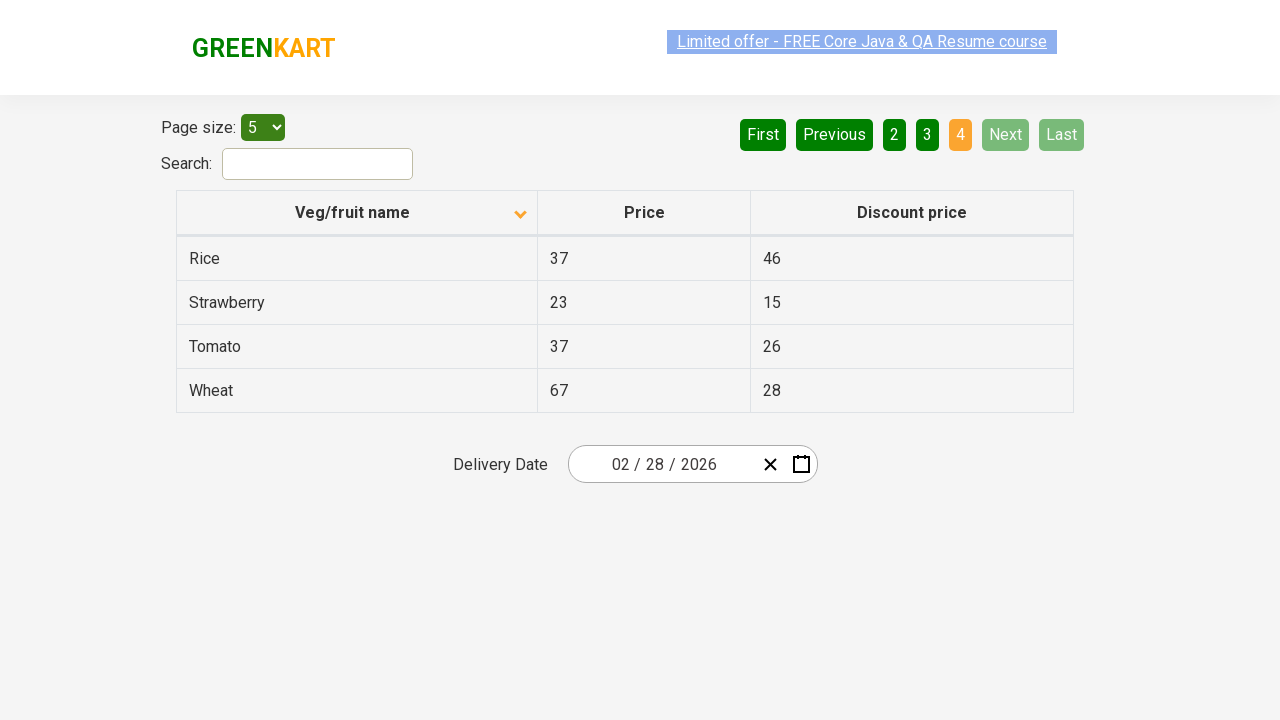

Retrieved items from first column on current page
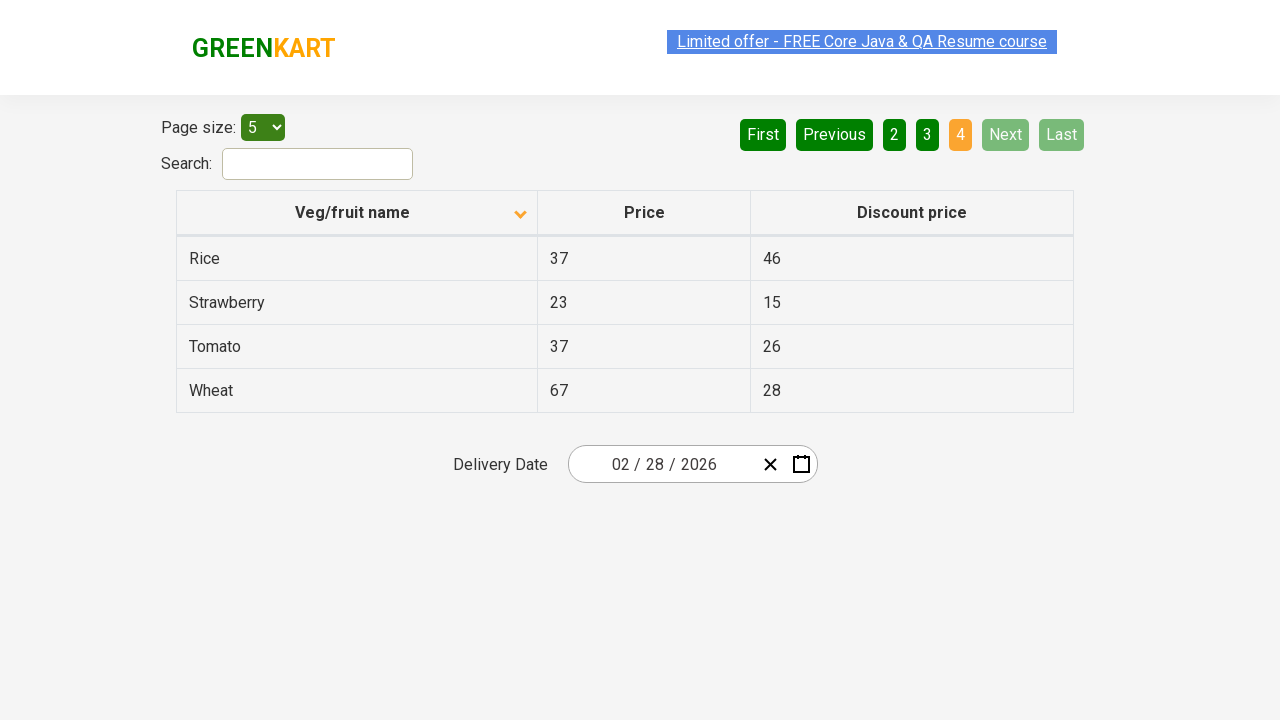

Found Rice in the table
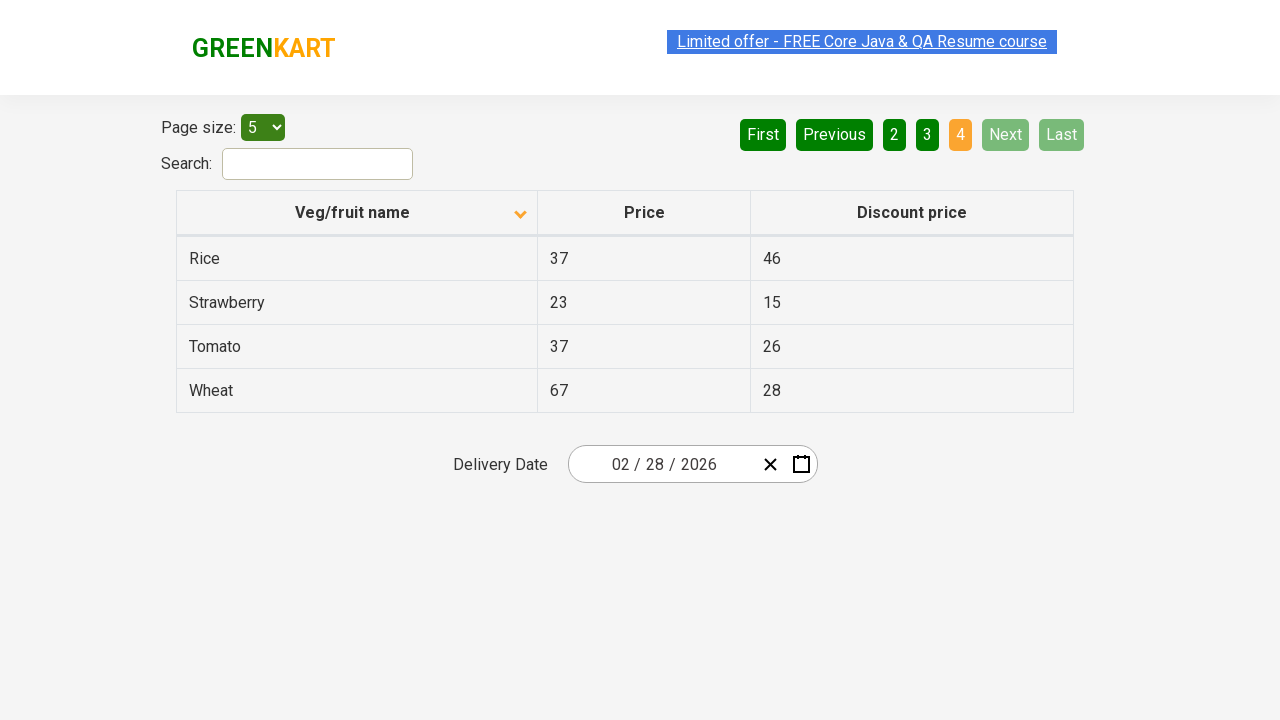

Confirmed Rice was found after pagination
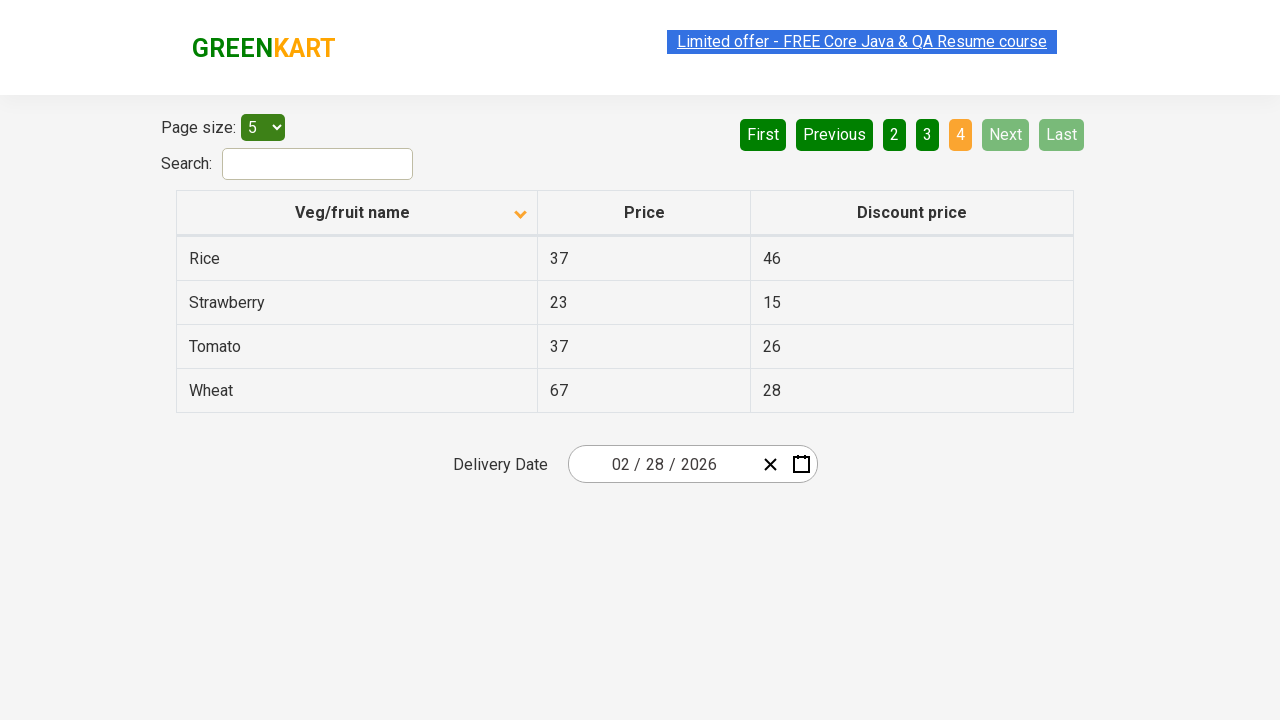

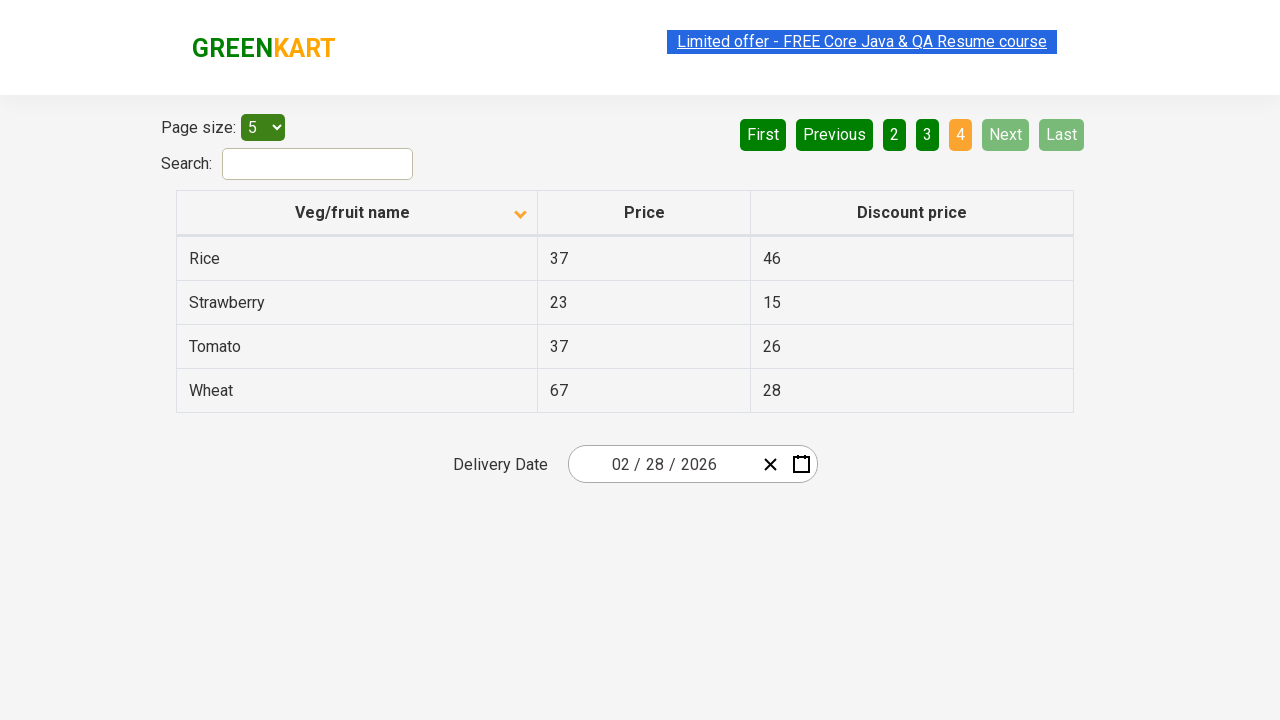